Tests calendar scheduling functionality by clicking on a calendar cell, entering an event title "SELENIUM", setting options, and adding the event to the calendar.

Starting URL: https://www.leafground.com/calendar.xhtml

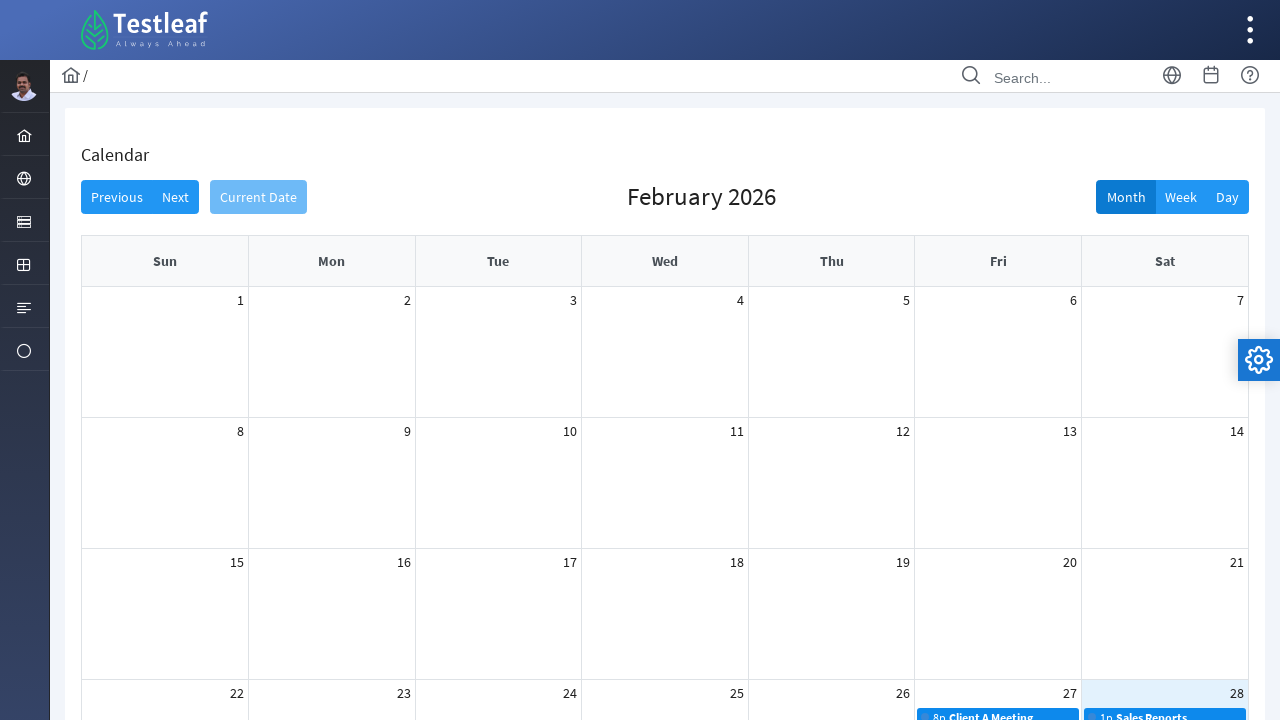

Calendar loaded and ready
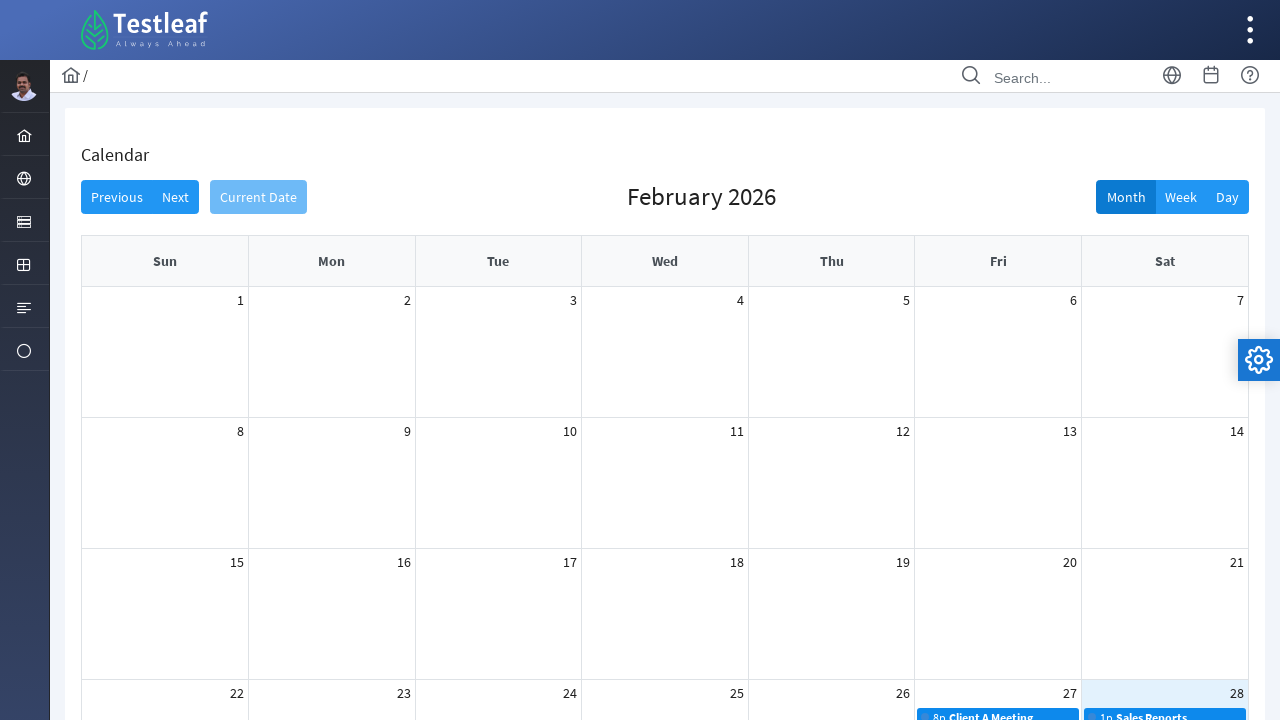

Clicked on calendar cell (Friday in second row) at (998, 431) on xpath=//*[@id='j_idt87:schedule']//table//tbody/tr[2]/td[6]/div/div[1]
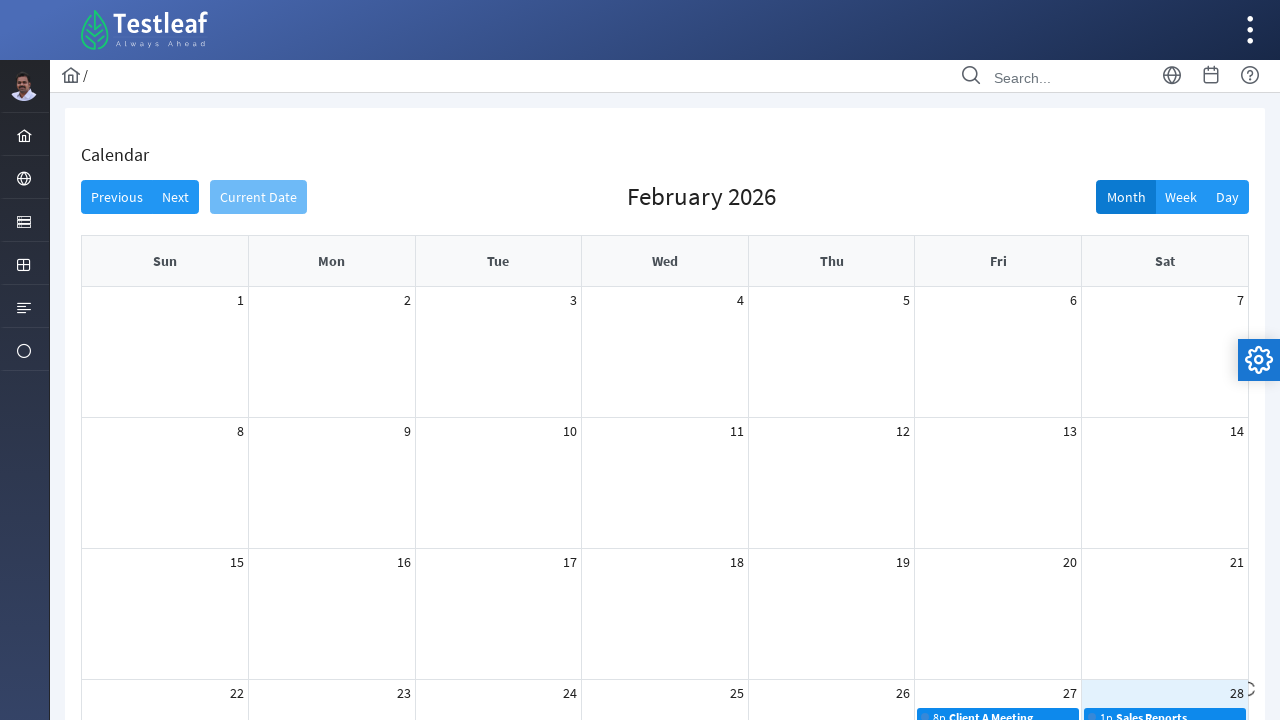

Event creation dialog appeared
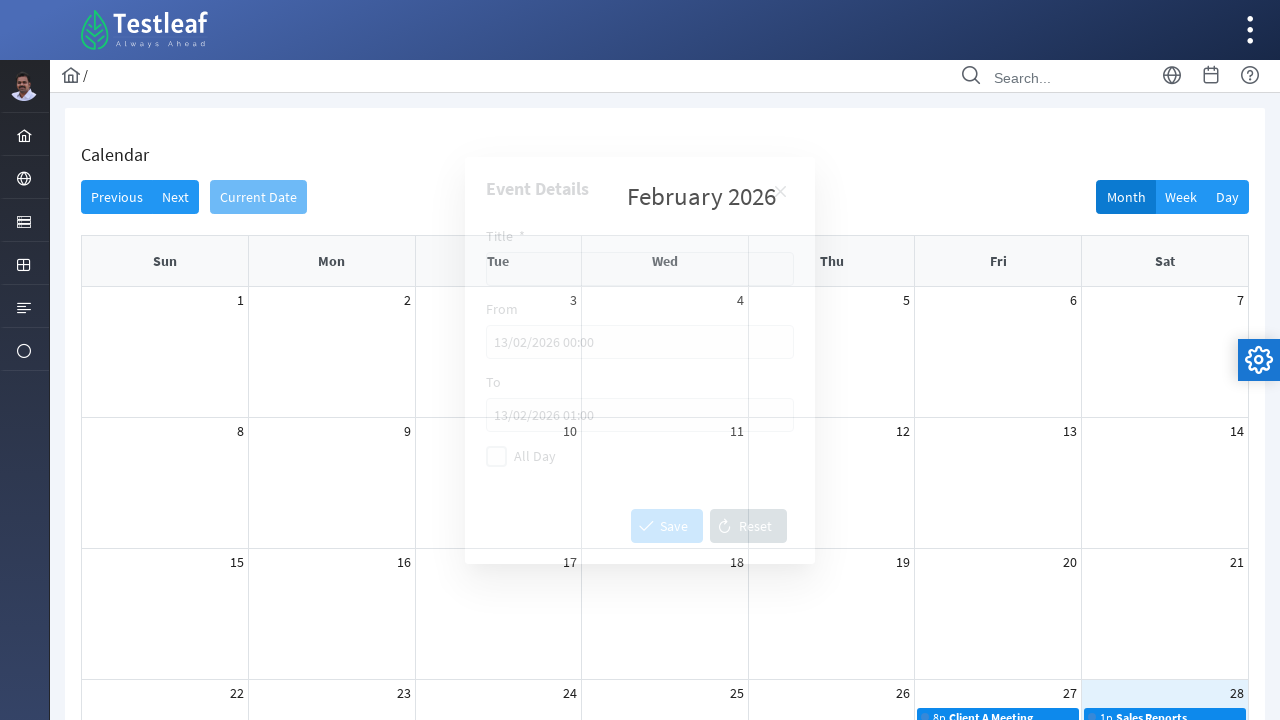

Entered event title 'SELENIUM' on #j_idt87\:title
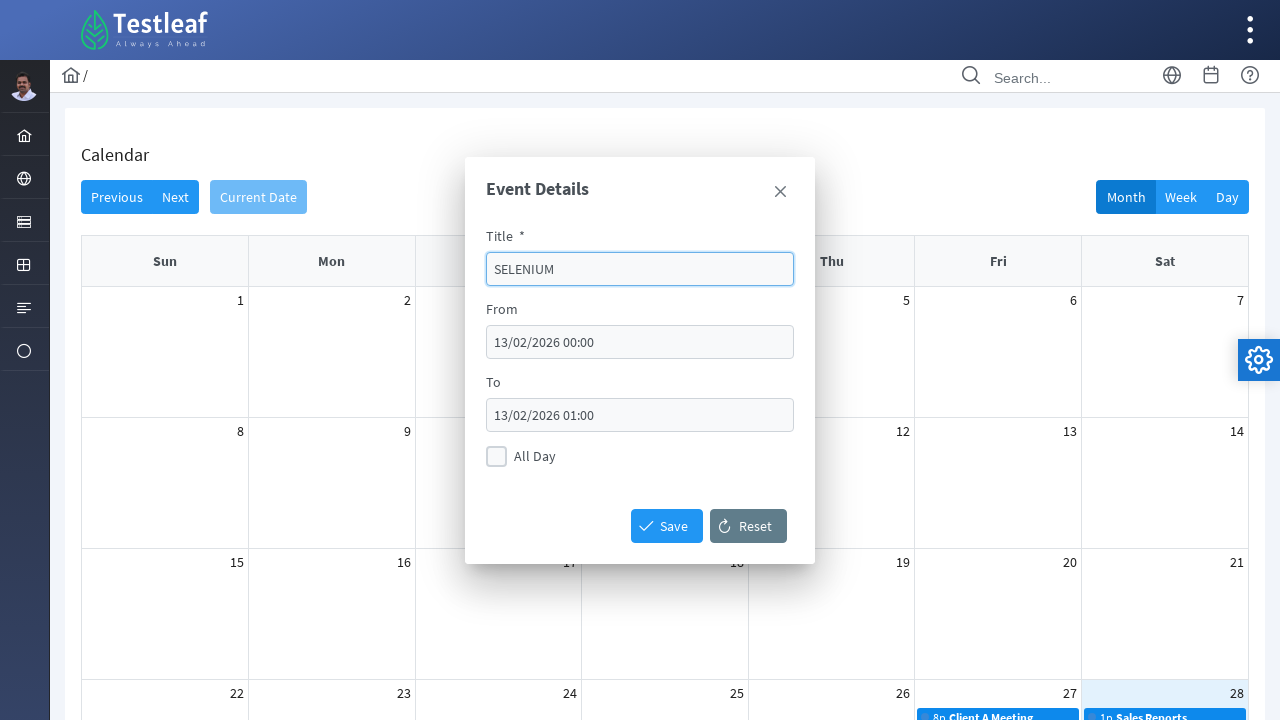

Toggled event option checkbox at (535, 456) on #j_idt87\:j_idt98
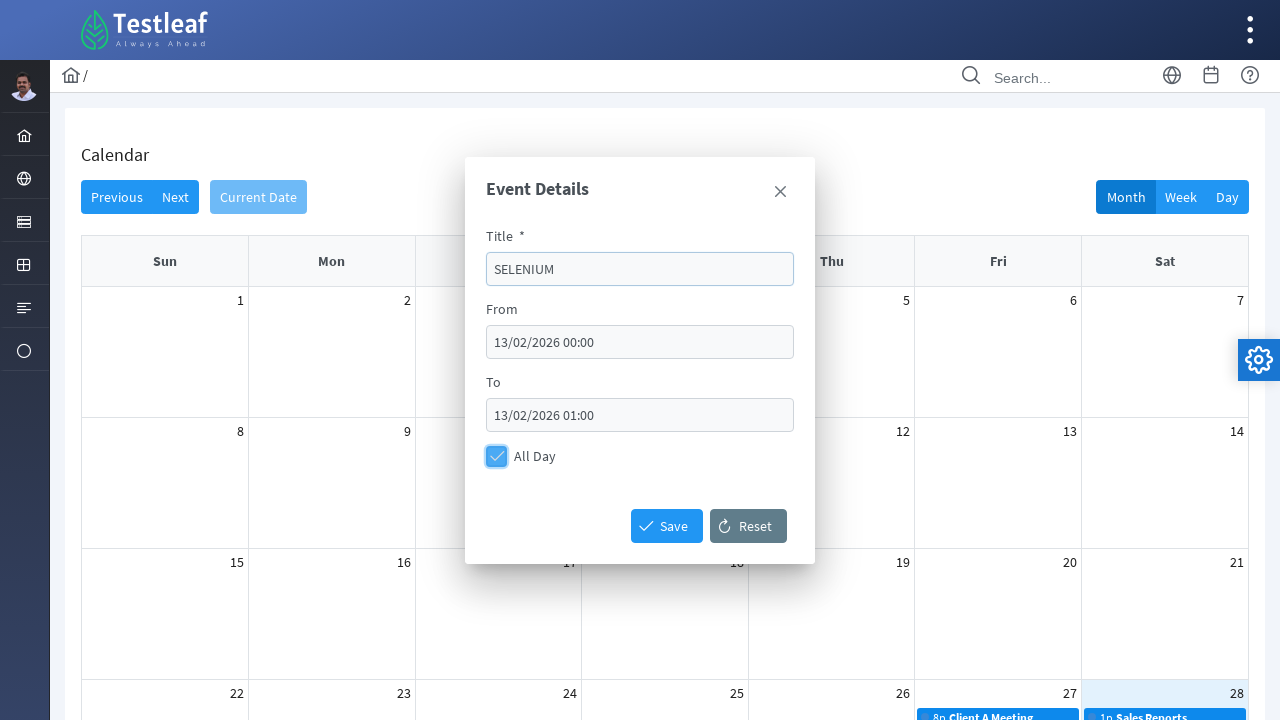

Clicked Add button to create event at (667, 526) on #j_idt87\:addButton
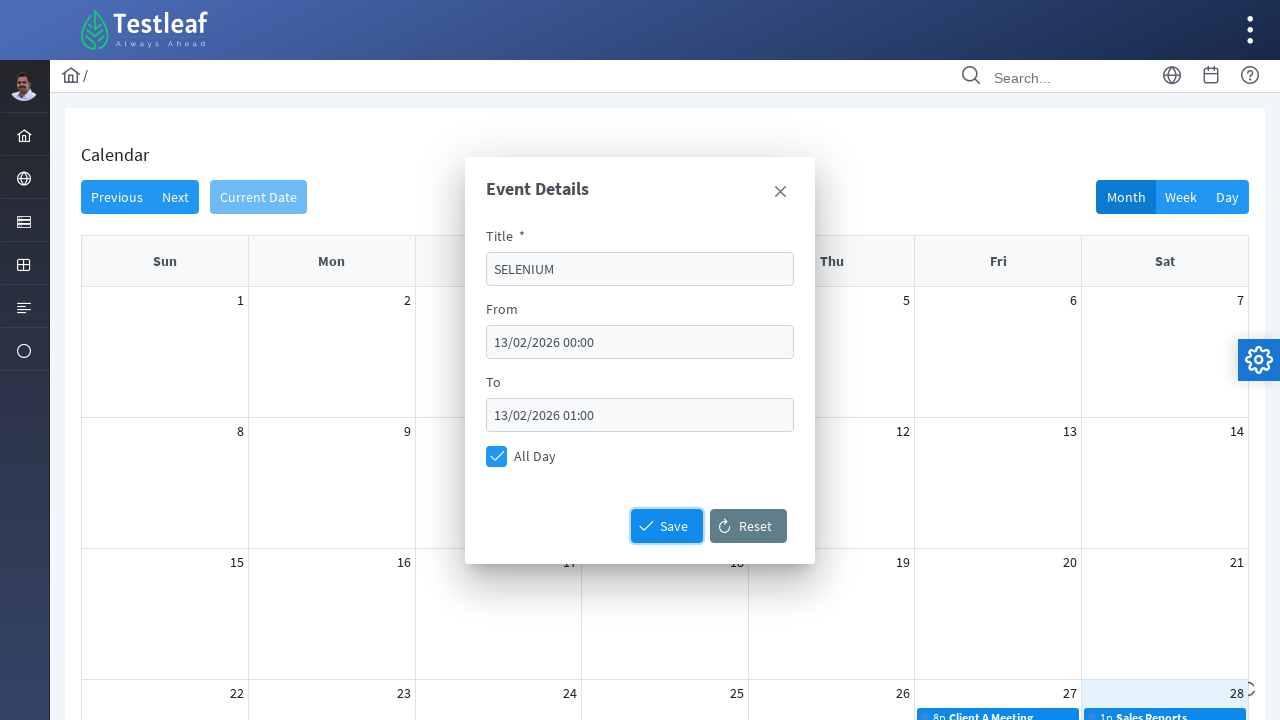

Event successfully created and calendar updated
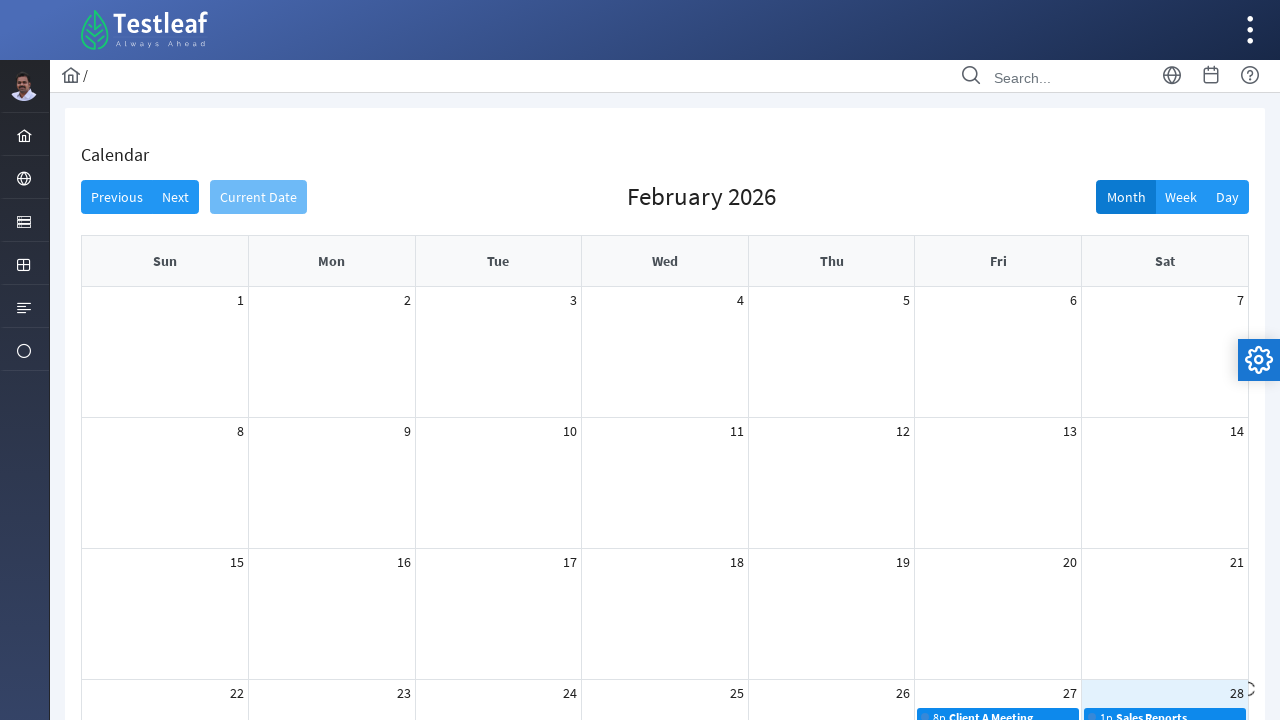

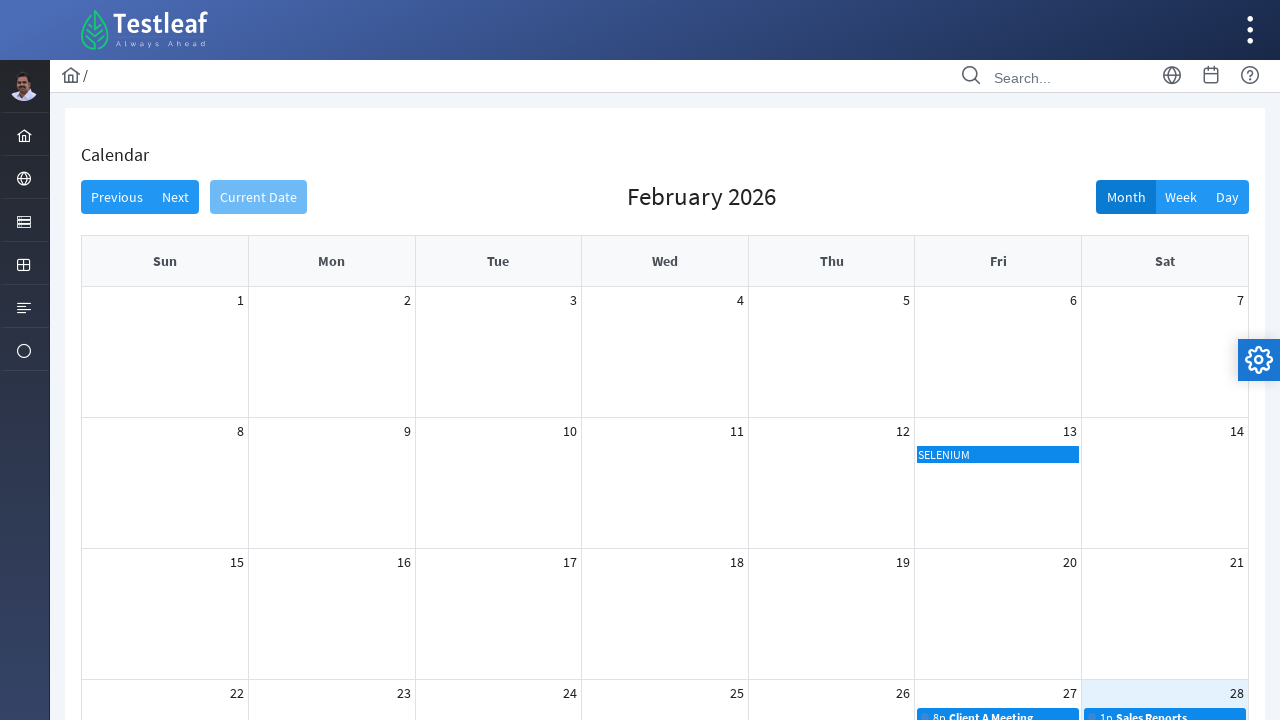